Tests tooltip functionality by hovering over an input field and verifying the tooltip appears

Starting URL: http://jqueryui.com/tooltip/

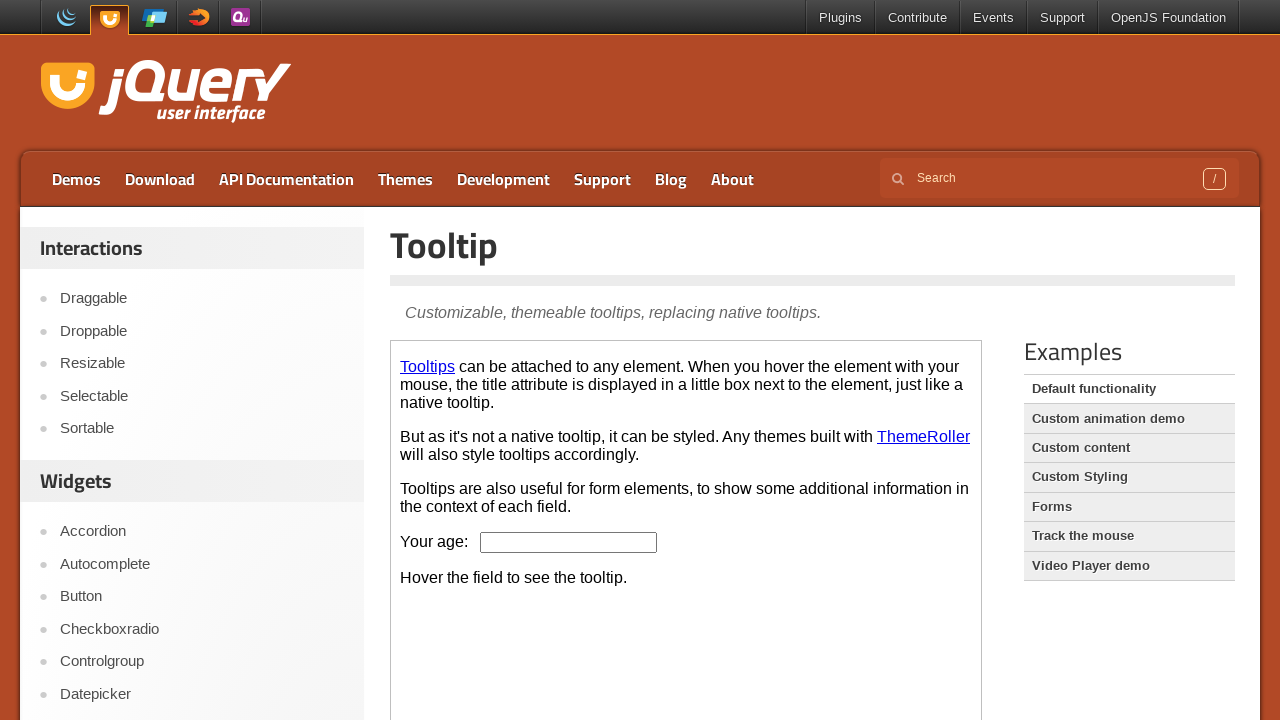

Located demo iframe frame
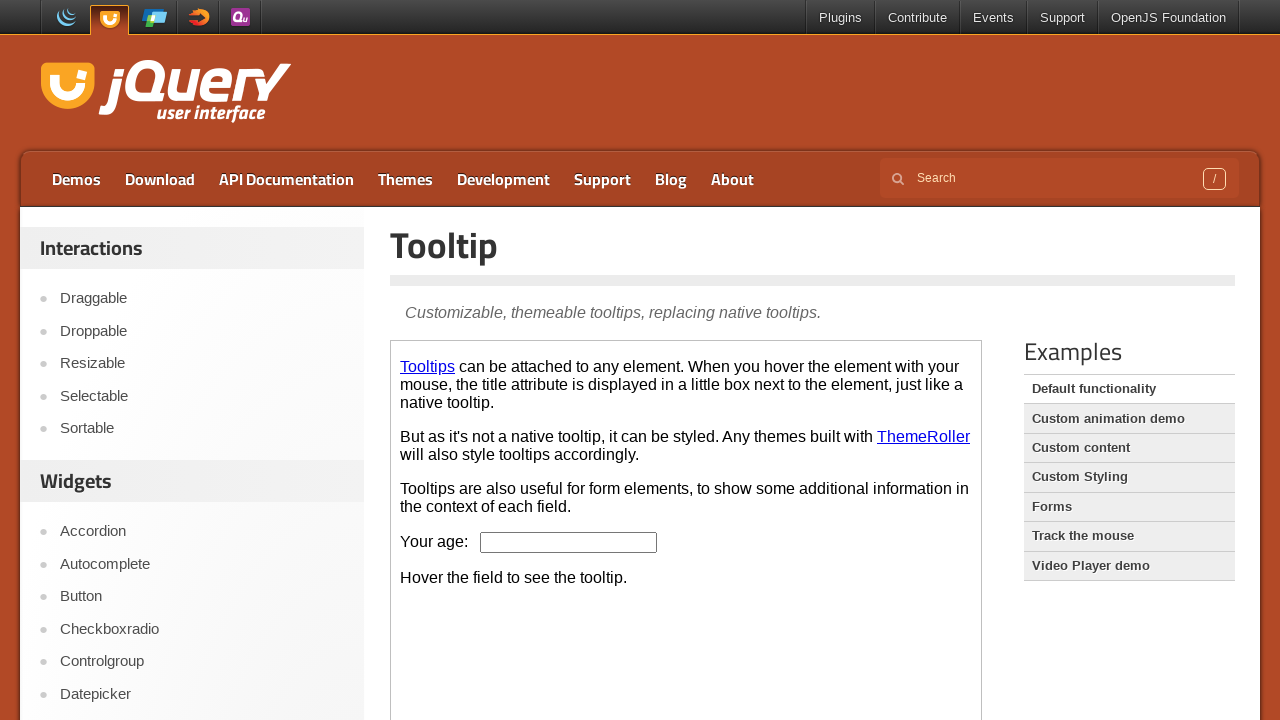

Hovered over input field to trigger tooltip at (569, 542) on iframe.demo-frame >> internal:control=enter-frame >> xpath=html/body/p[4]/input
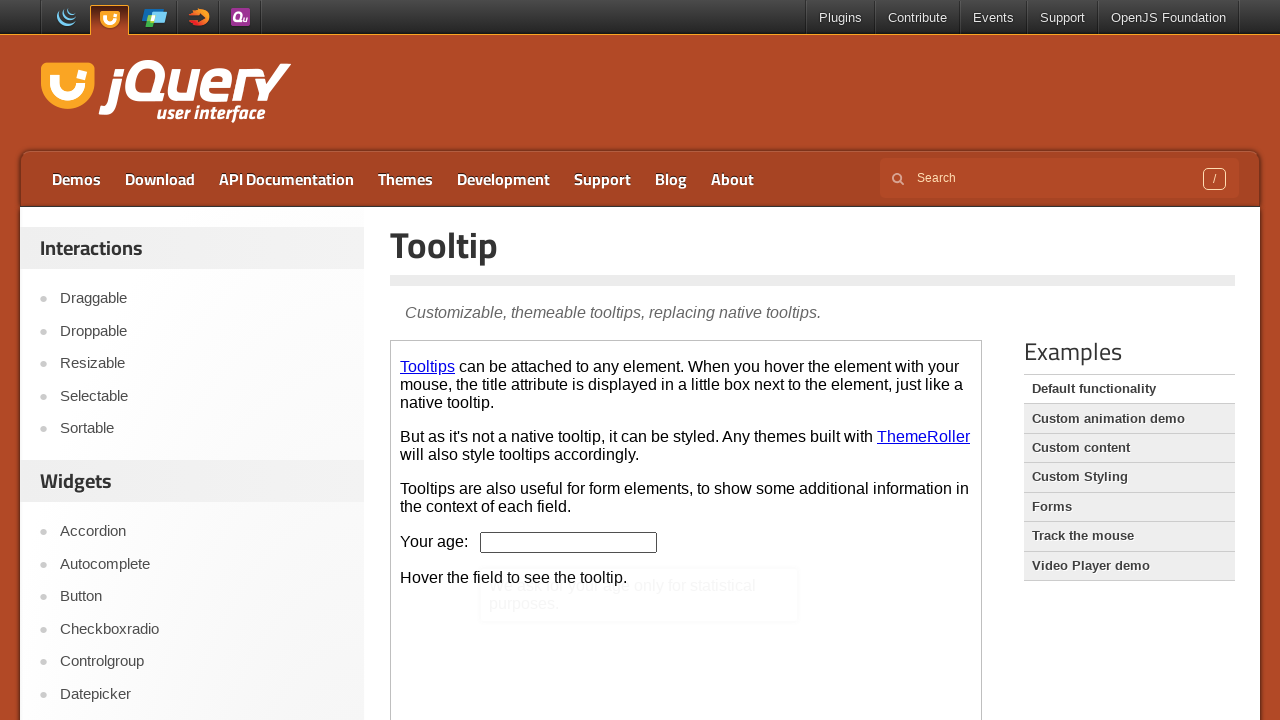

Waited for tooltip to become visible
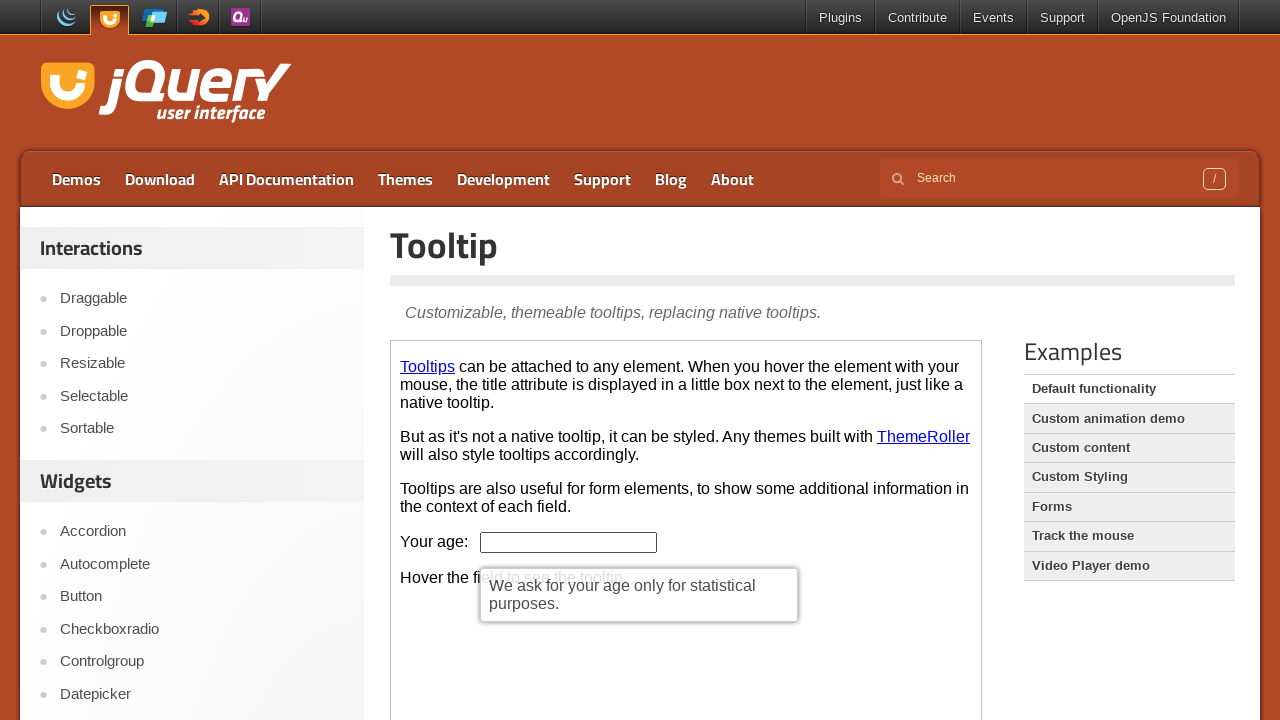

Retrieved tooltip text content
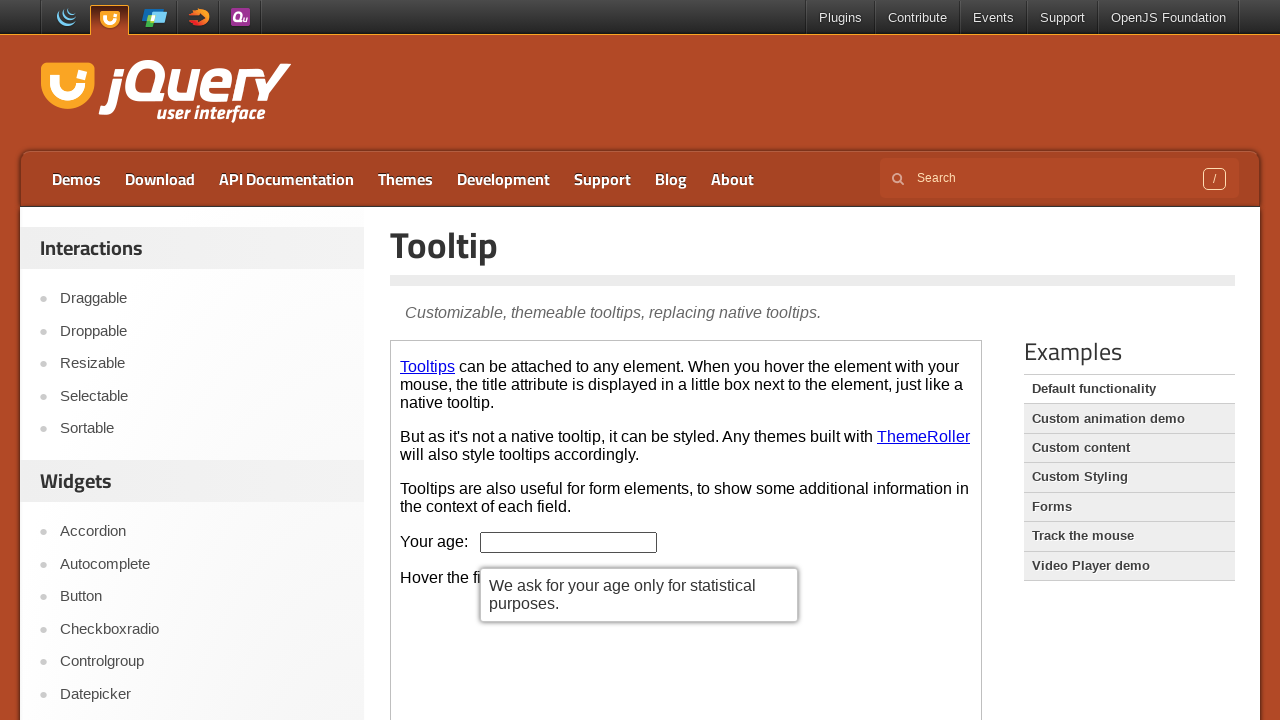

Printed tooltip text: We ask for your age only for statistical purposes.
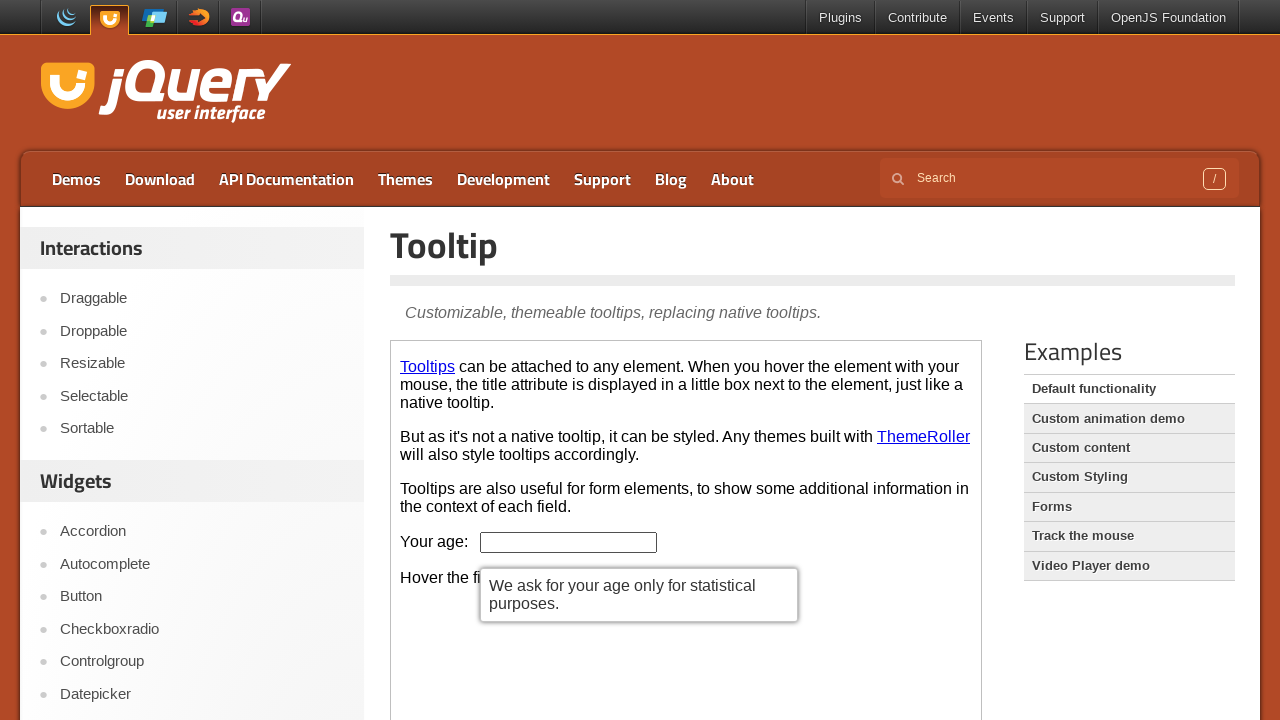

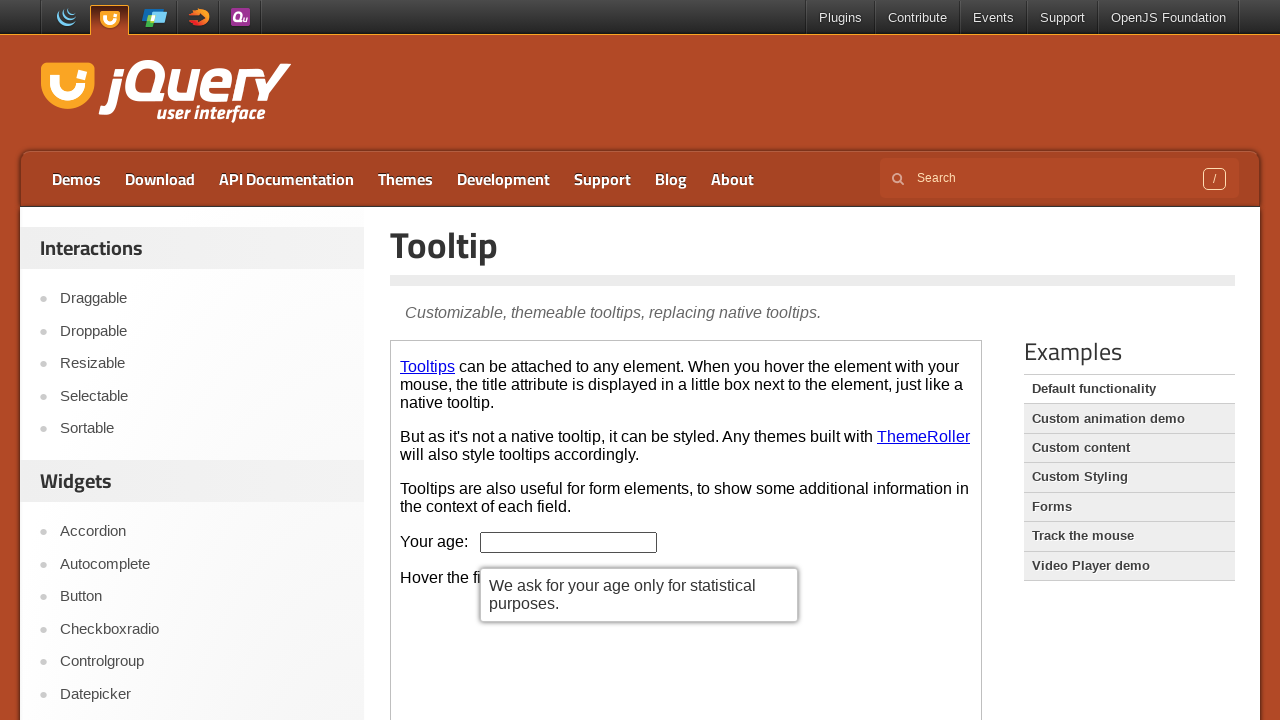